Navigates through multiple pages of a Vue.js application (home, articles, tasks, about, contacts) to verify page navigation works correctly.

Starting URL: http://vuetex.ba-va.eu/#/

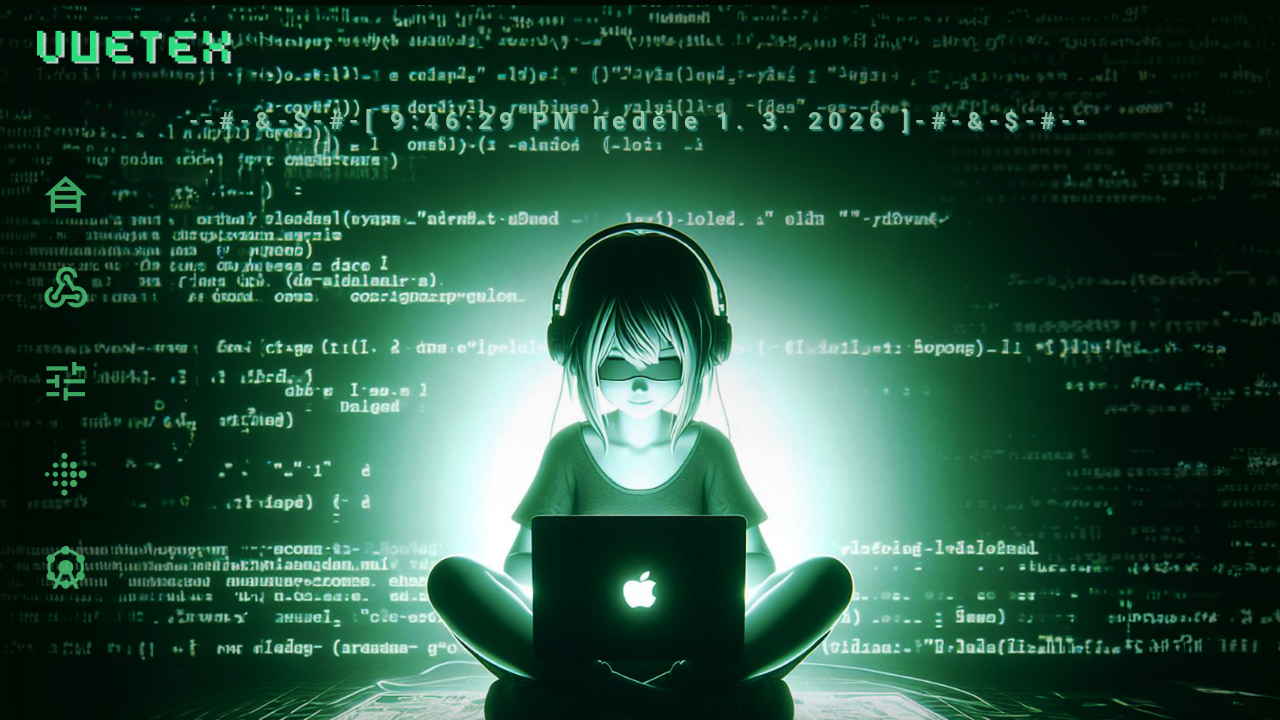

Waited for initial home page to load
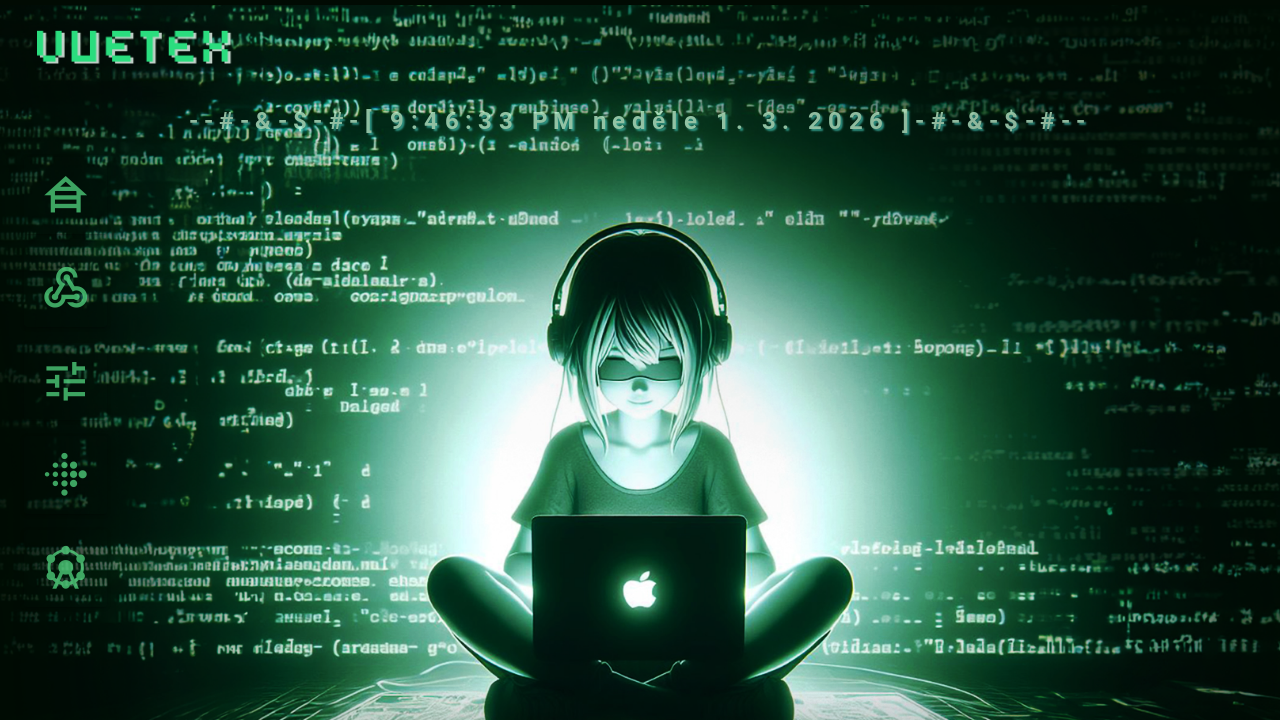

Navigated to articles page
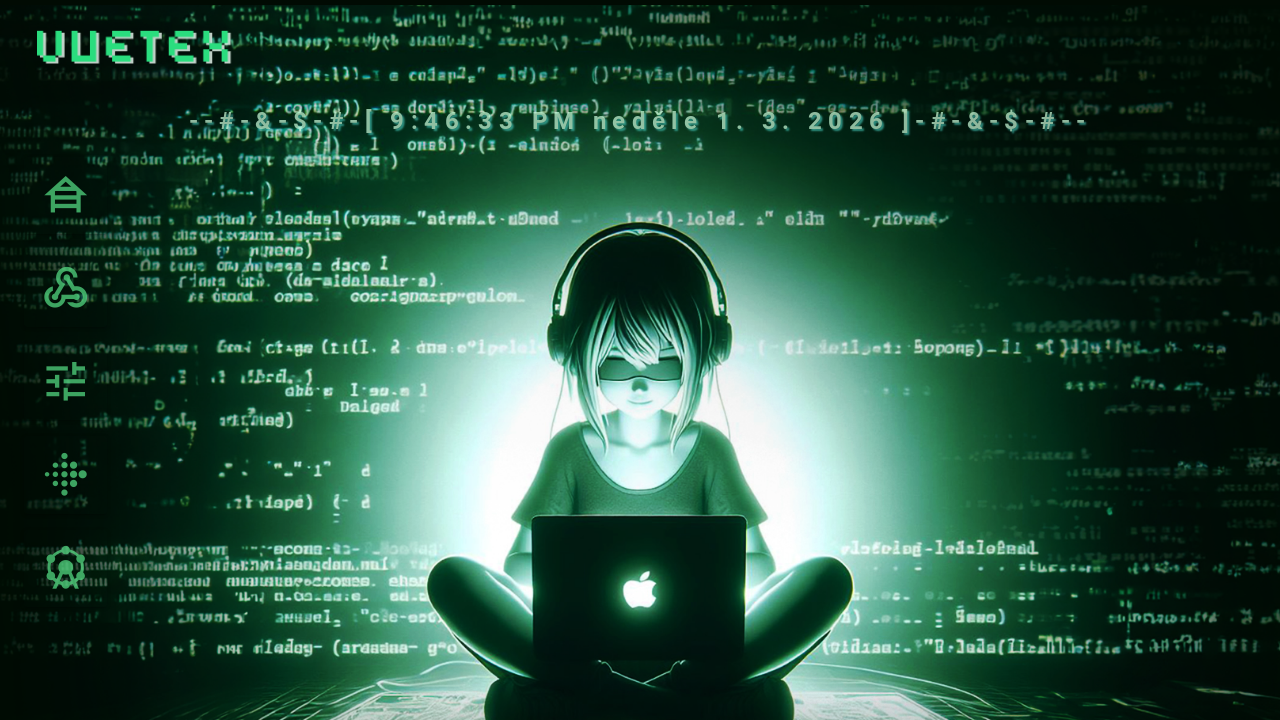

Articles page loaded and ready
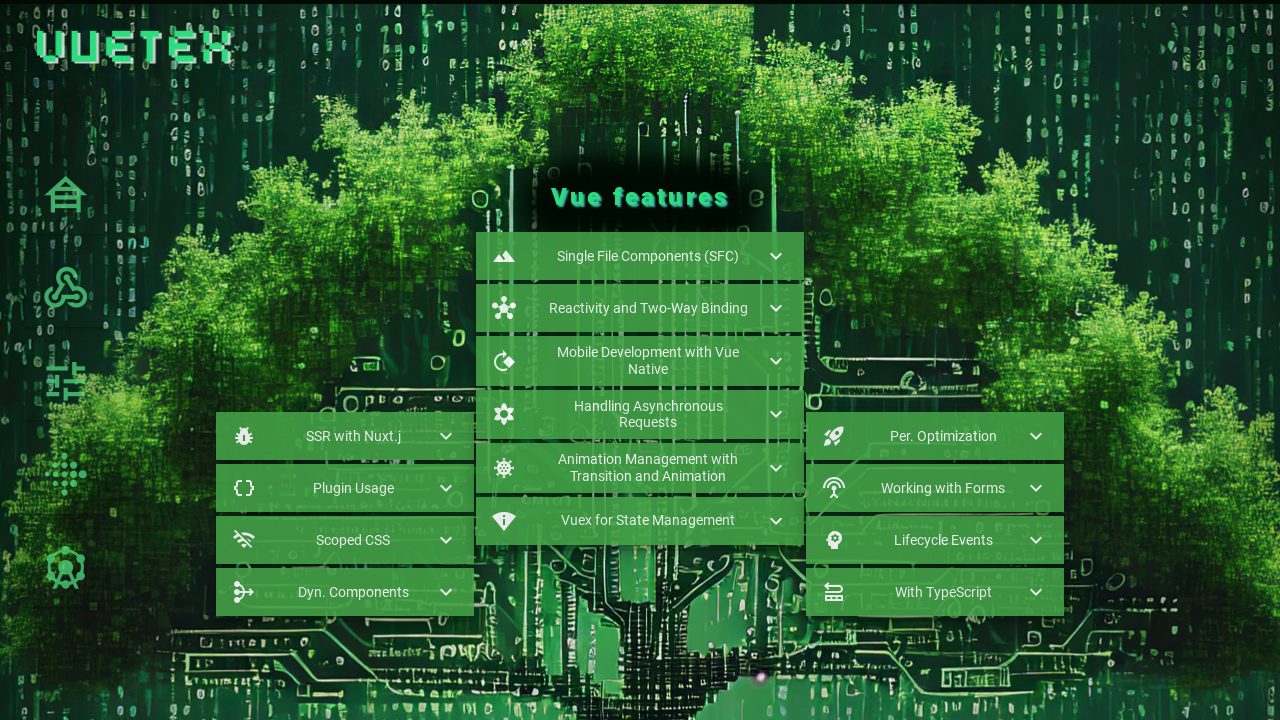

Navigated to tasks page
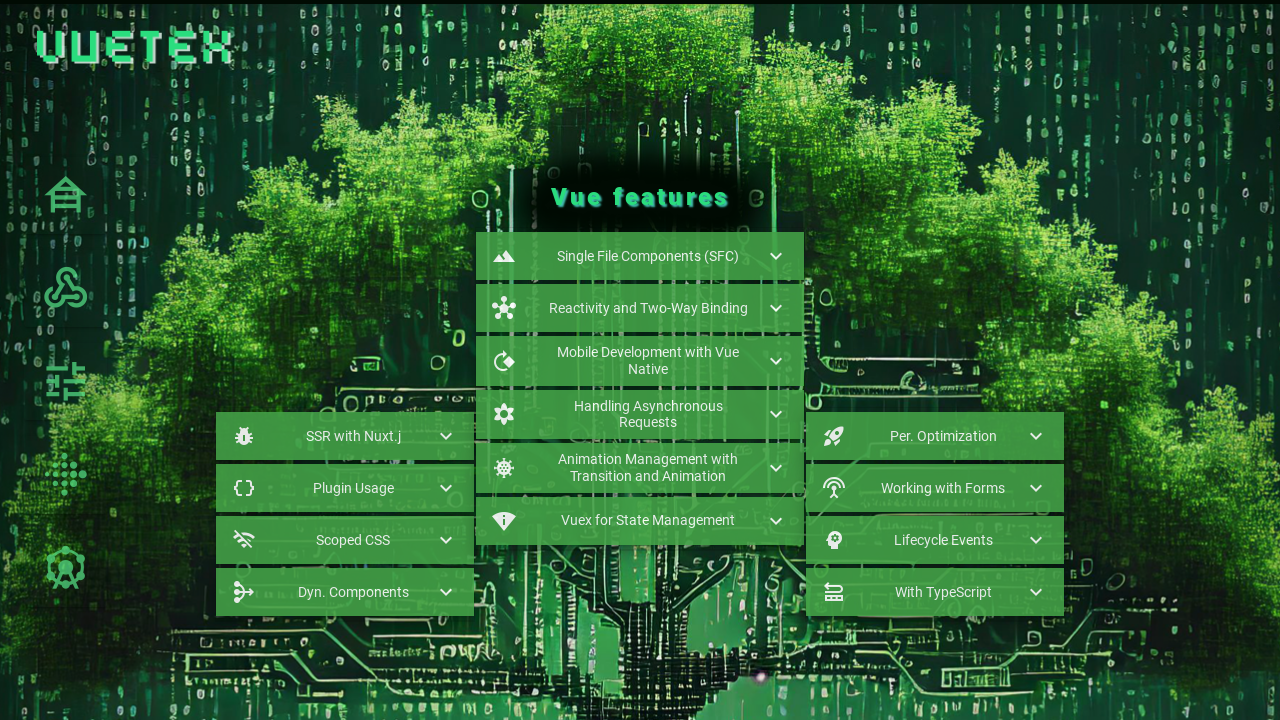

Tasks page loaded and ready
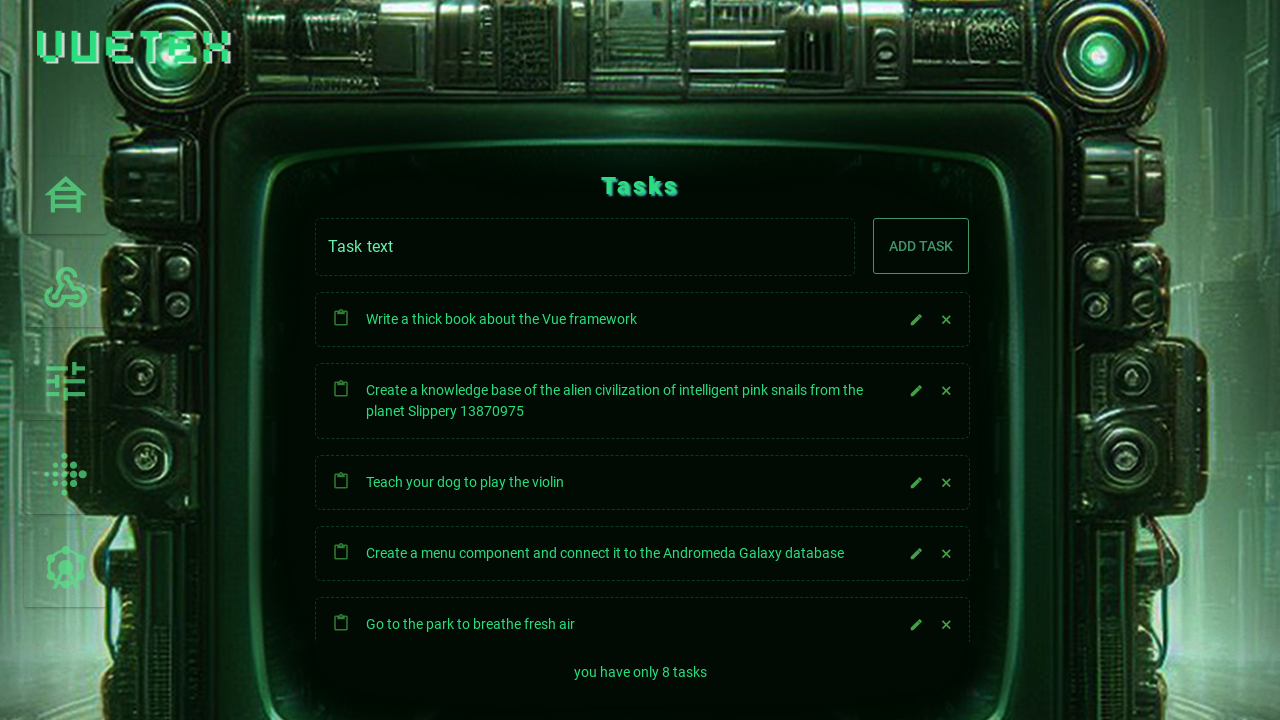

Navigated to about page
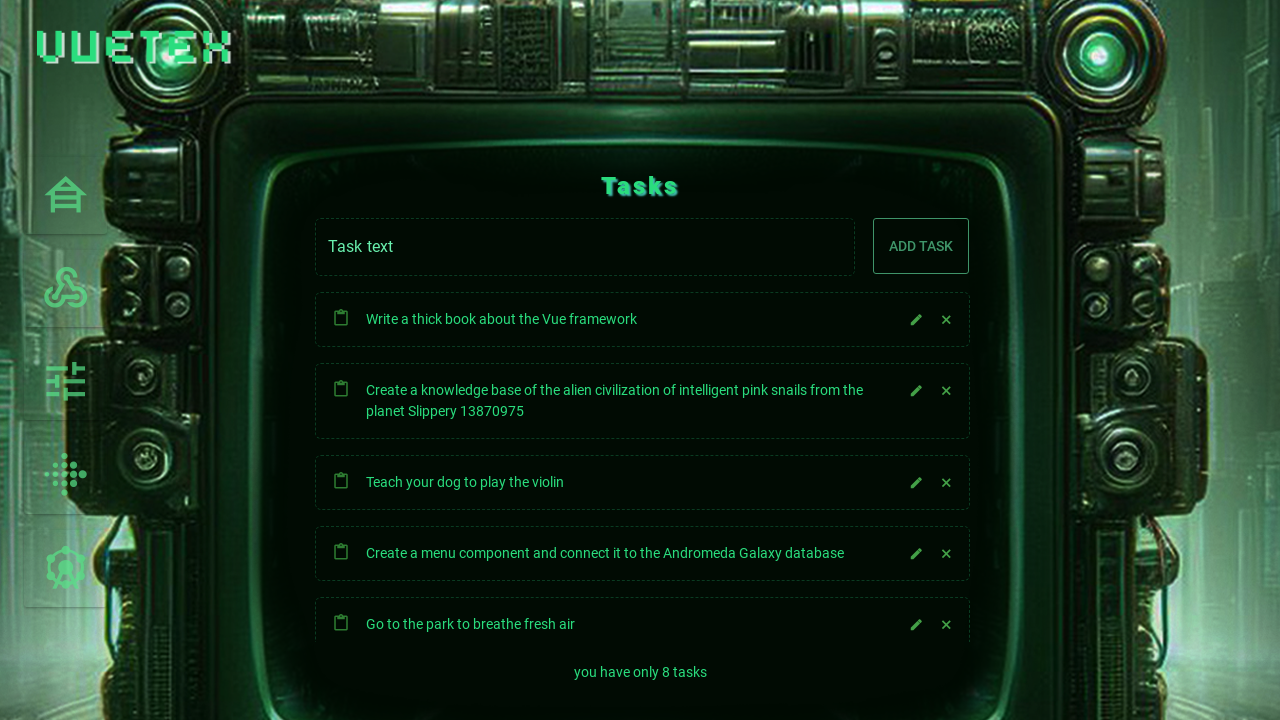

About page loaded and ready
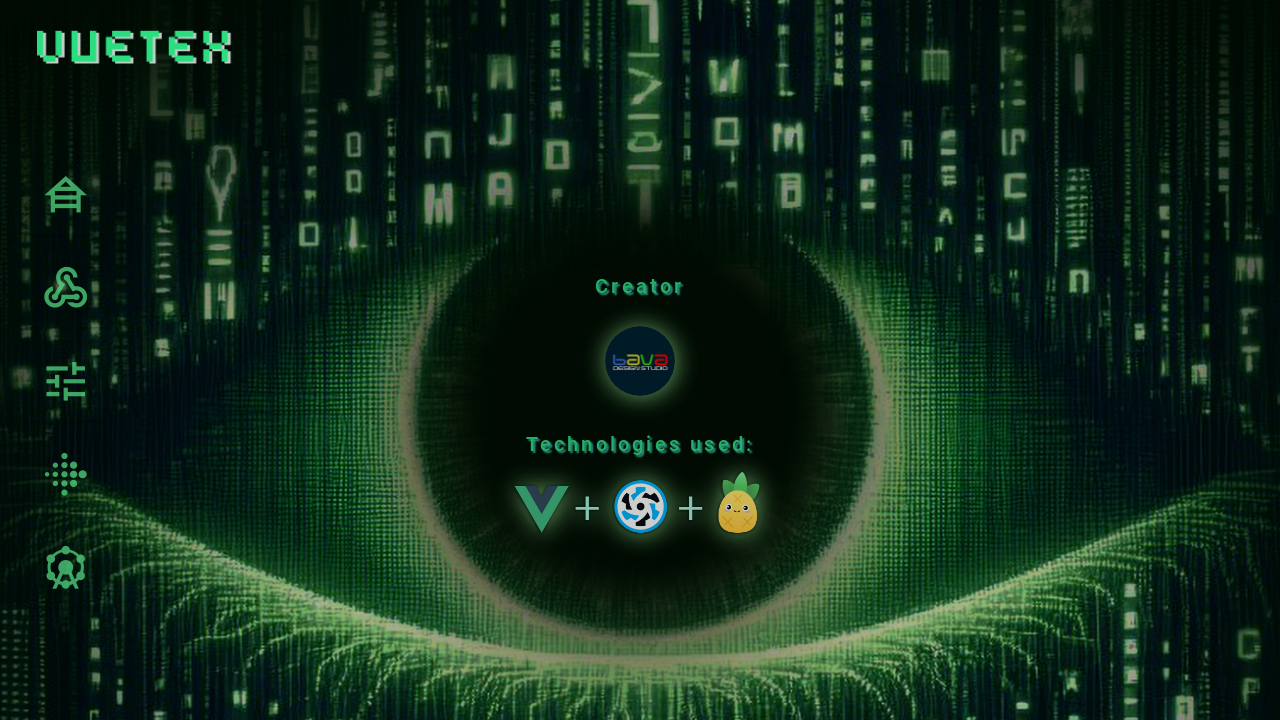

Navigated to contacts page
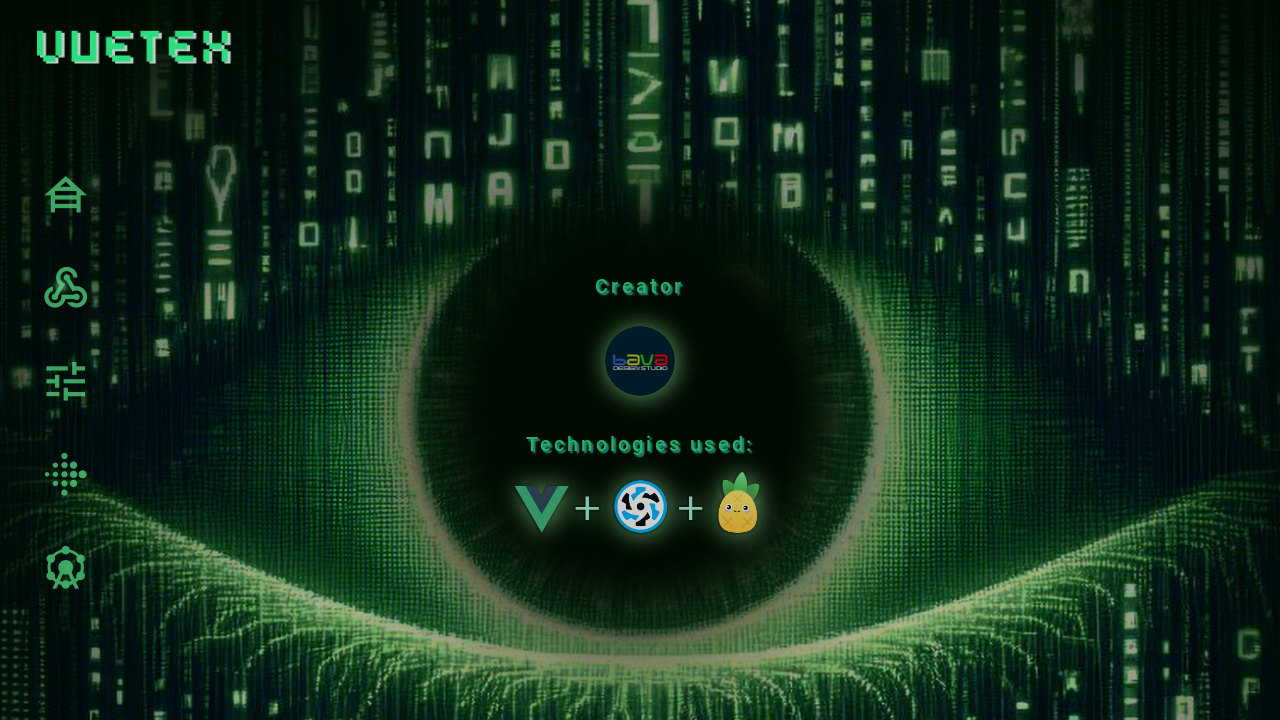

Contacts page loaded and ready
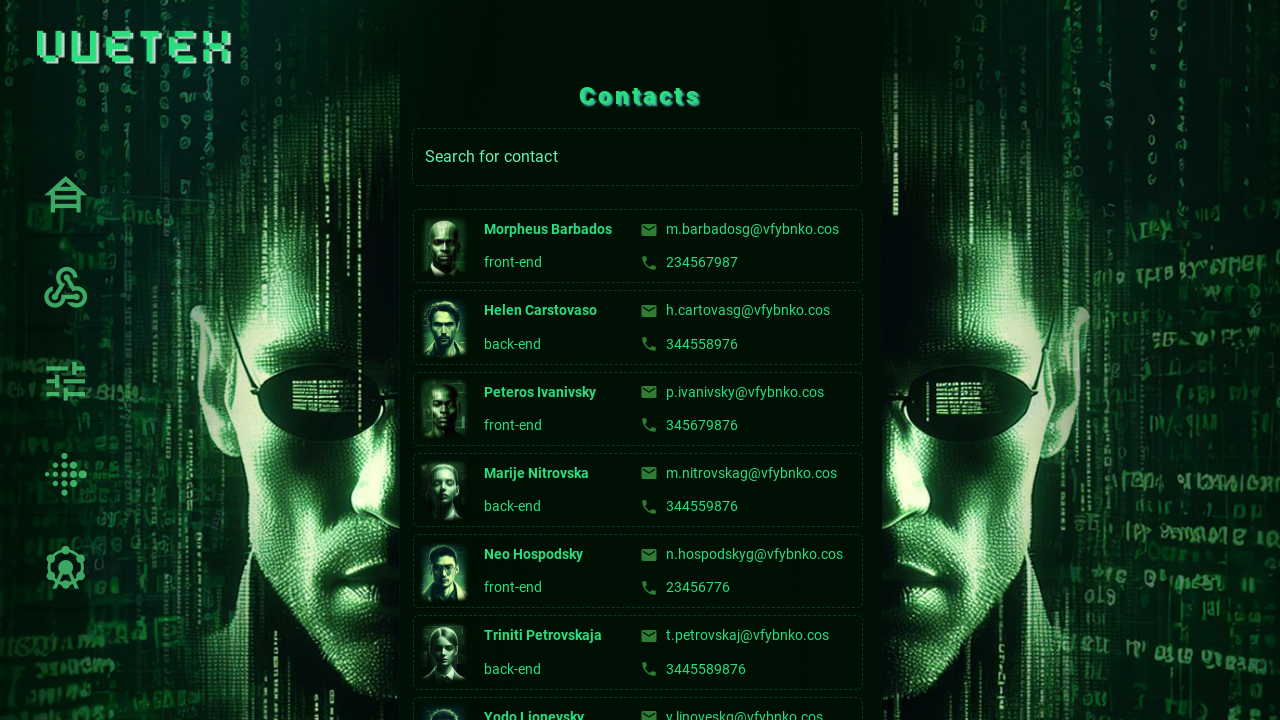

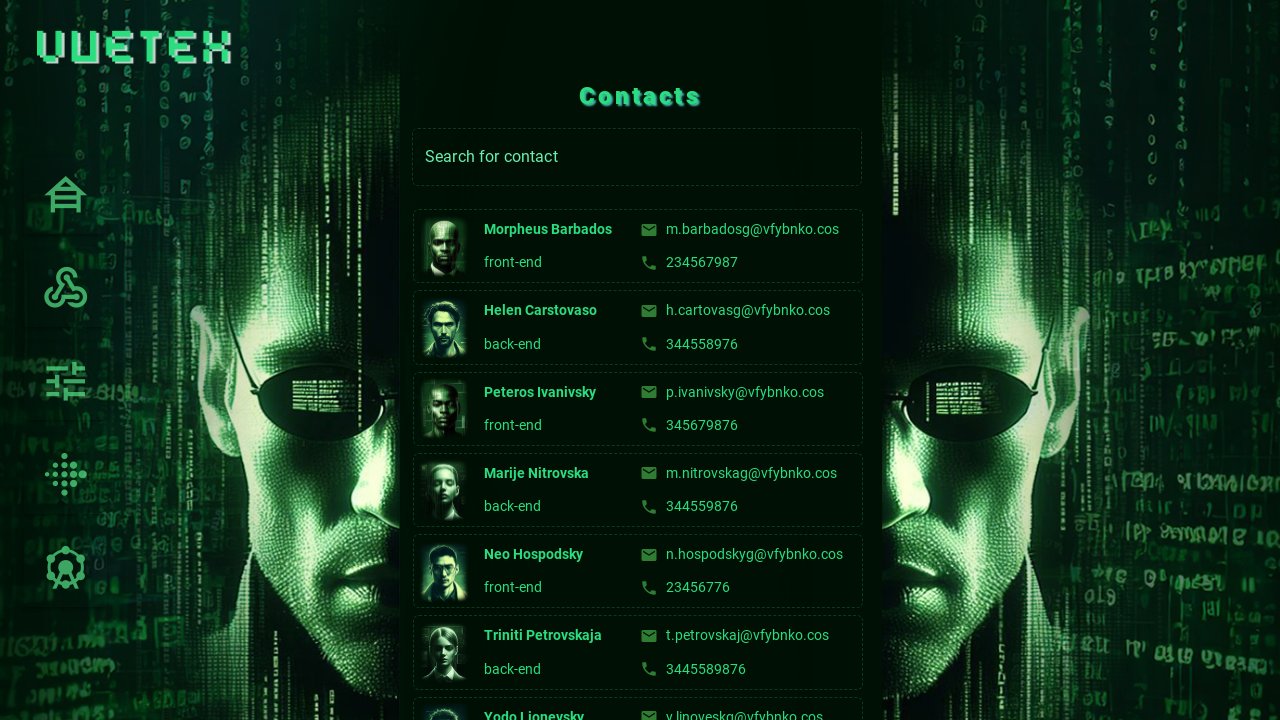